Tests the Add/Remove Elements functionality by clicking the "Add Element" button multiple times and verifying the corresponding delete buttons appear on the page.

Starting URL: https://the-internet.herokuapp.com

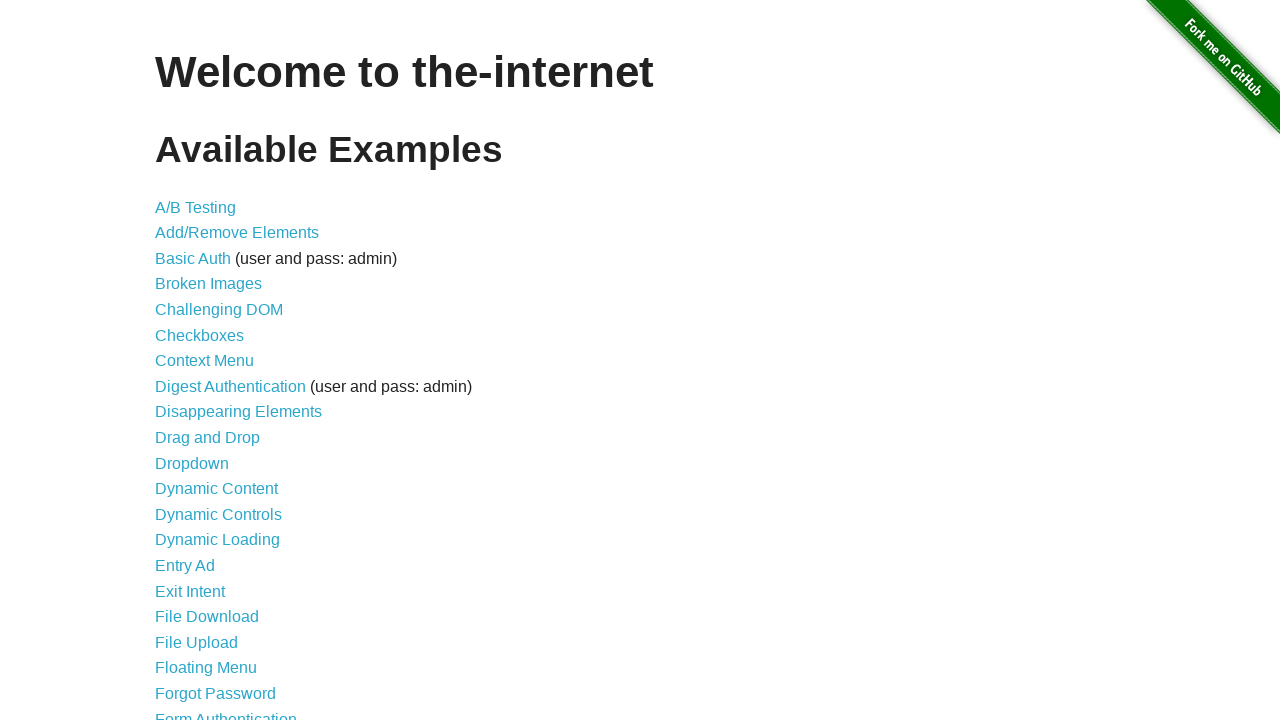

Clicked on the Add/Remove Elements link at (237, 233) on a[href='/add_remove_elements/']
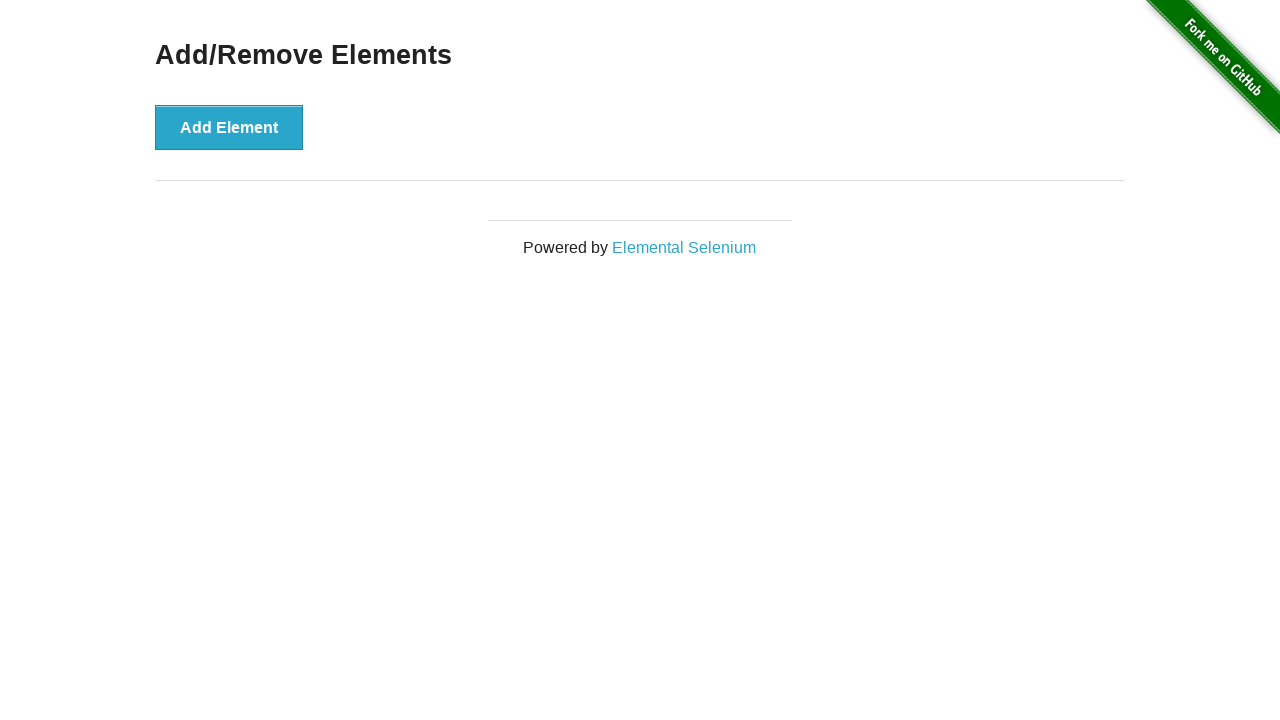

Add Element button loaded on the page
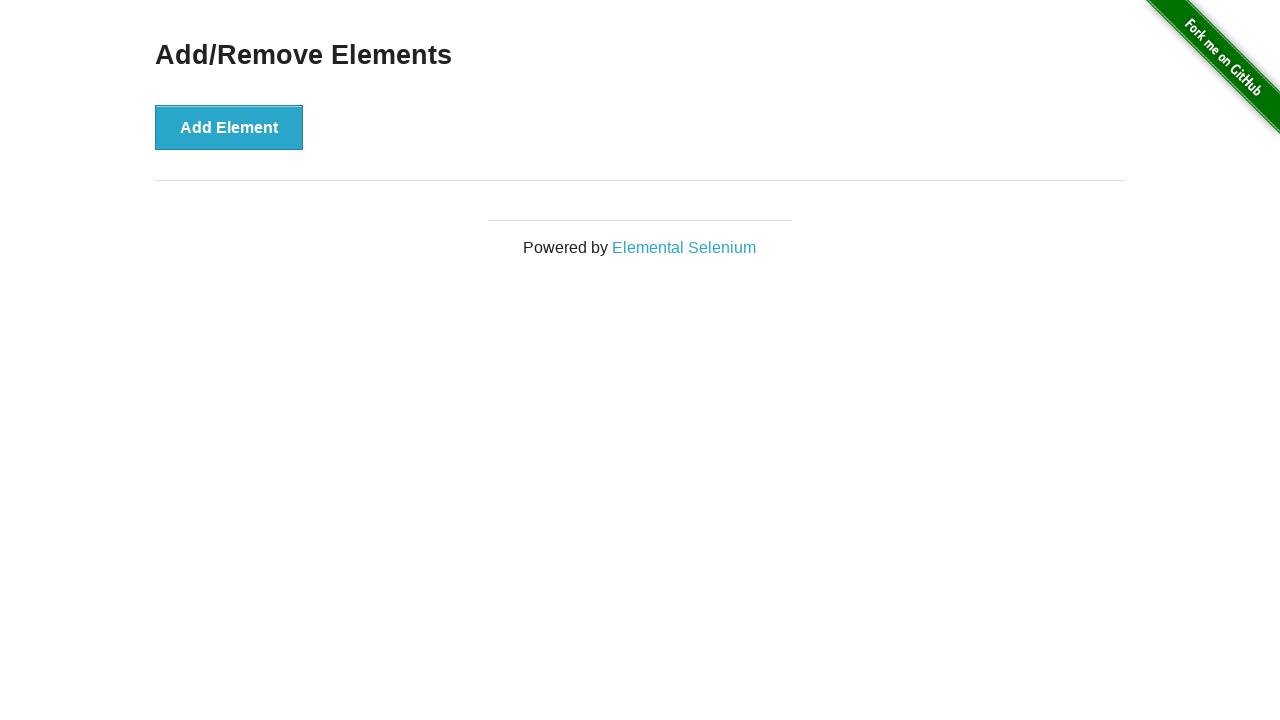

Clicked Add Element button (iteration 1 of 5) at (229, 127) on button:has-text('Add Element')
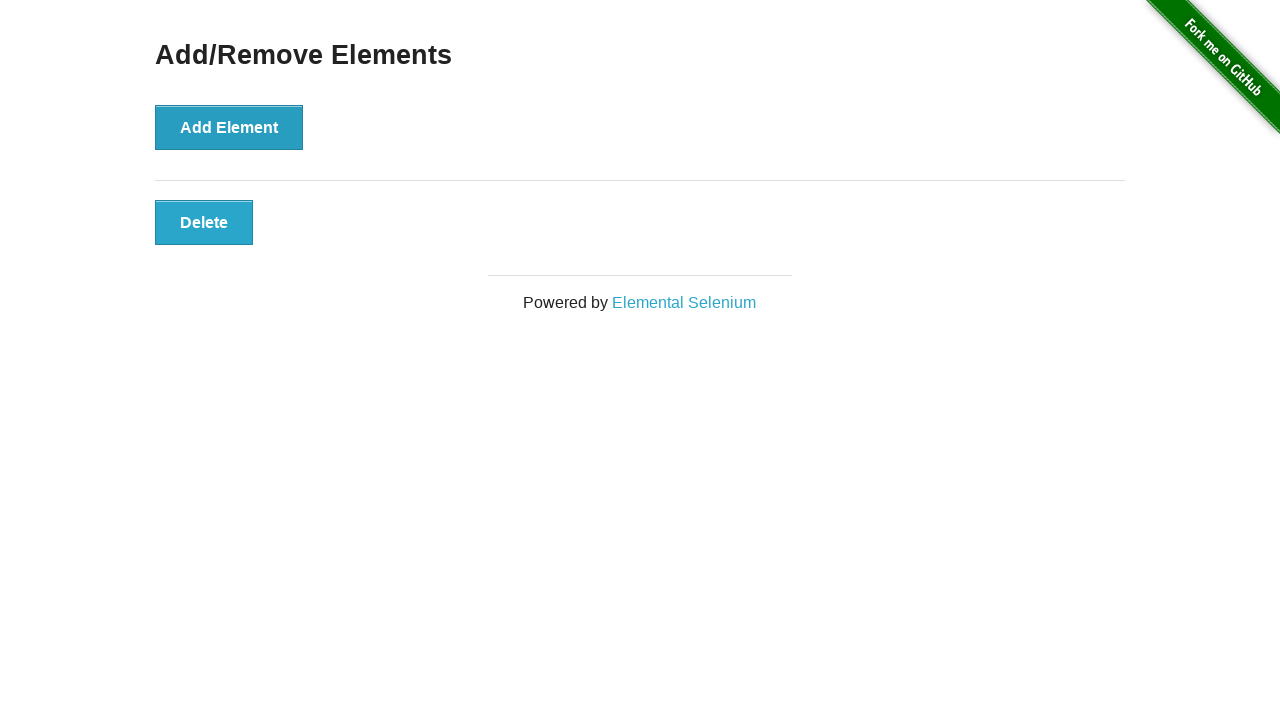

Clicked Add Element button (iteration 2 of 5) at (229, 127) on button:has-text('Add Element')
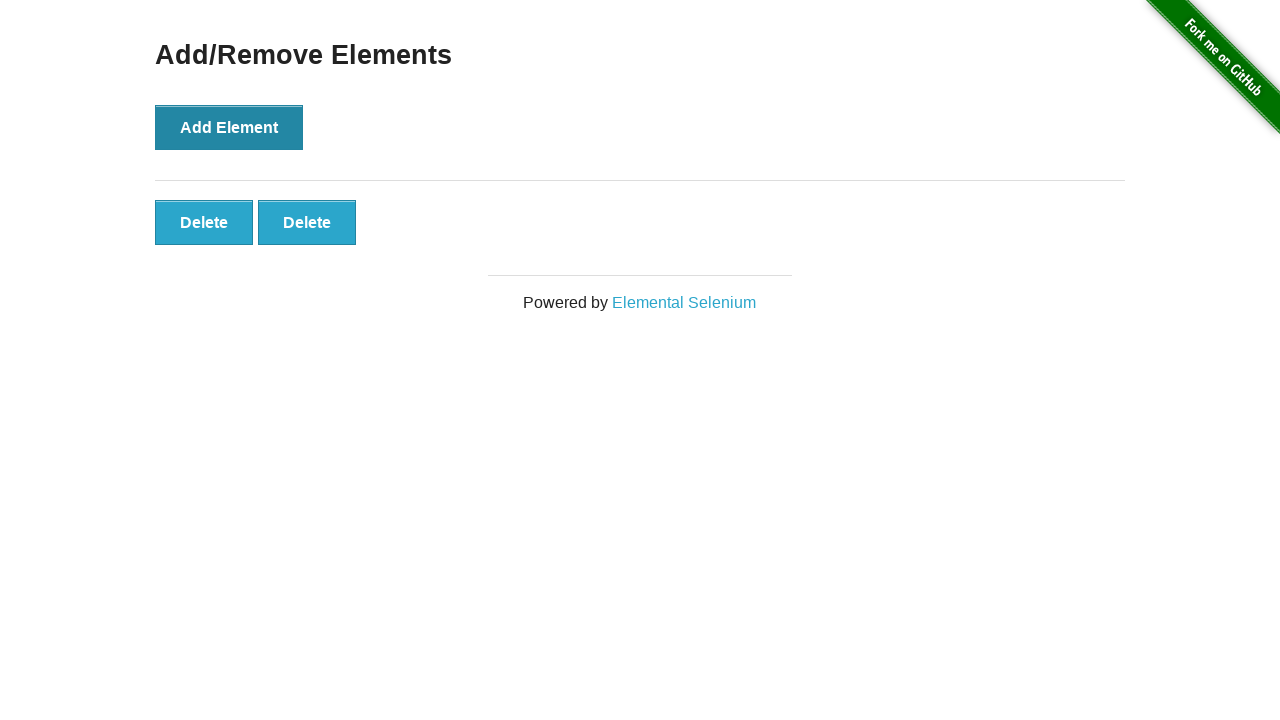

Clicked Add Element button (iteration 3 of 5) at (229, 127) on button:has-text('Add Element')
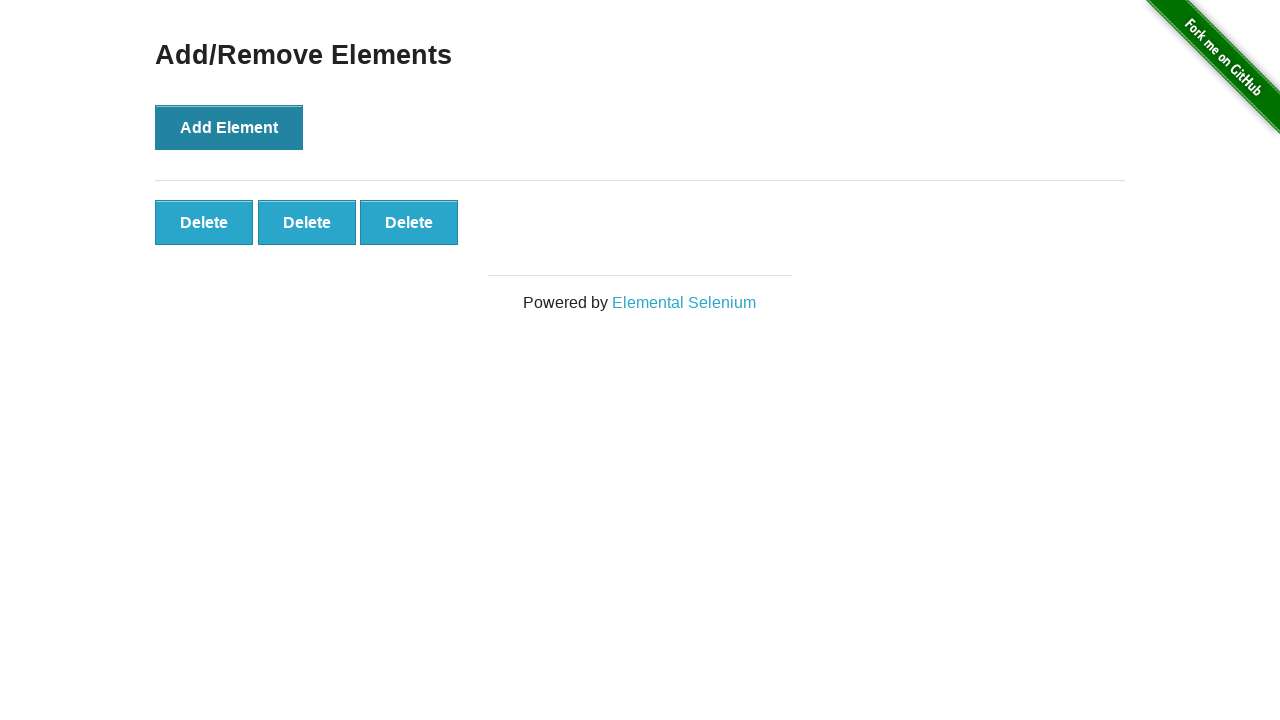

Clicked Add Element button (iteration 4 of 5) at (229, 127) on button:has-text('Add Element')
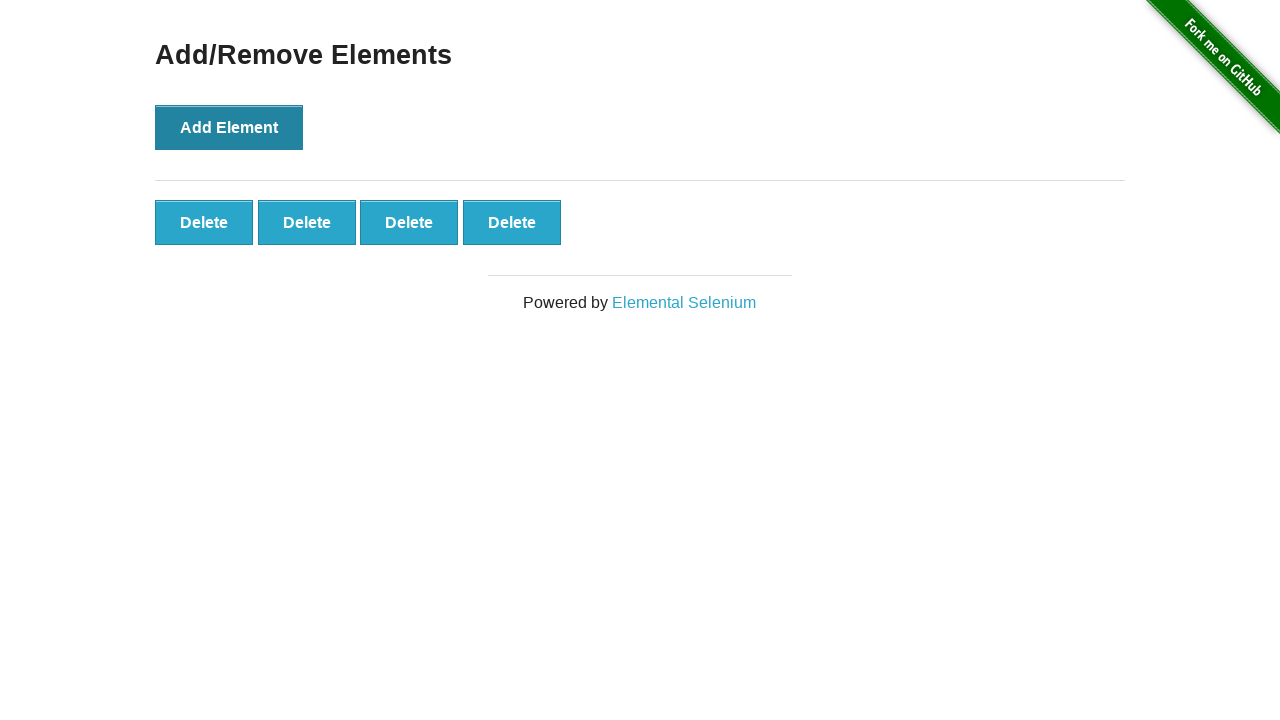

Clicked Add Element button (iteration 5 of 5) at (229, 127) on button:has-text('Add Element')
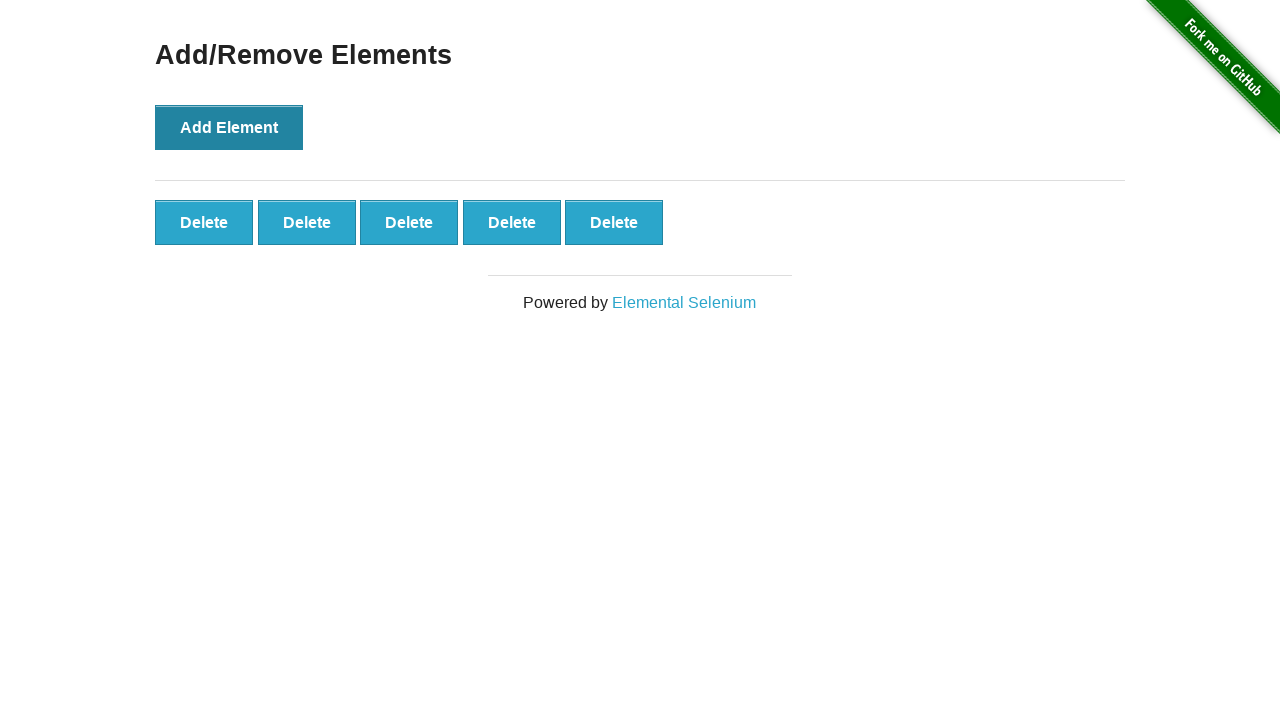

Delete buttons appeared on the page
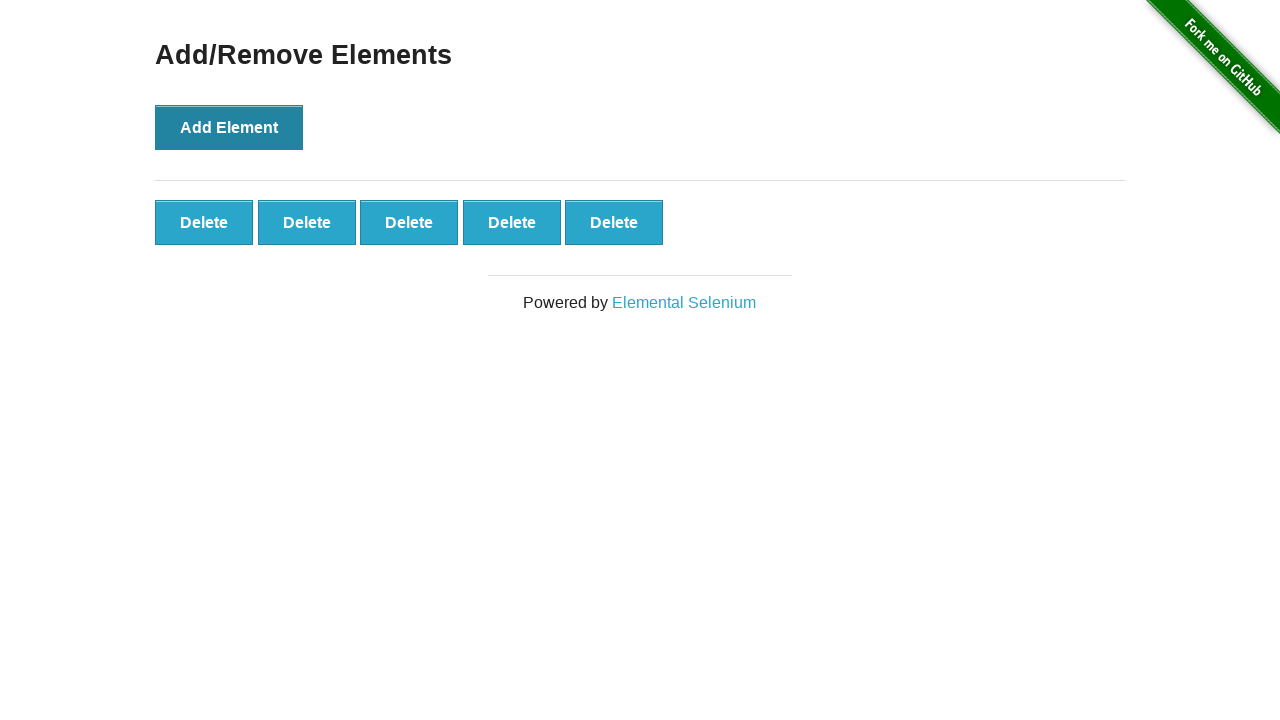

Verified that 5 delete buttons are present on the page
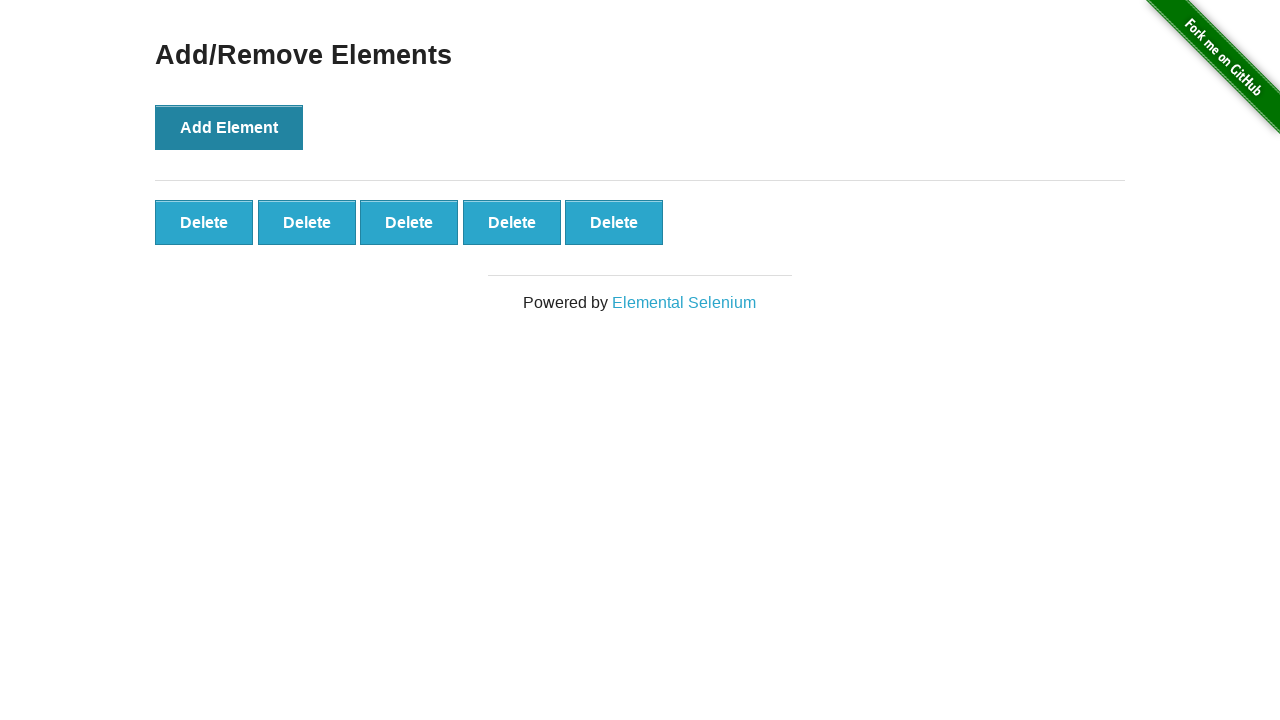

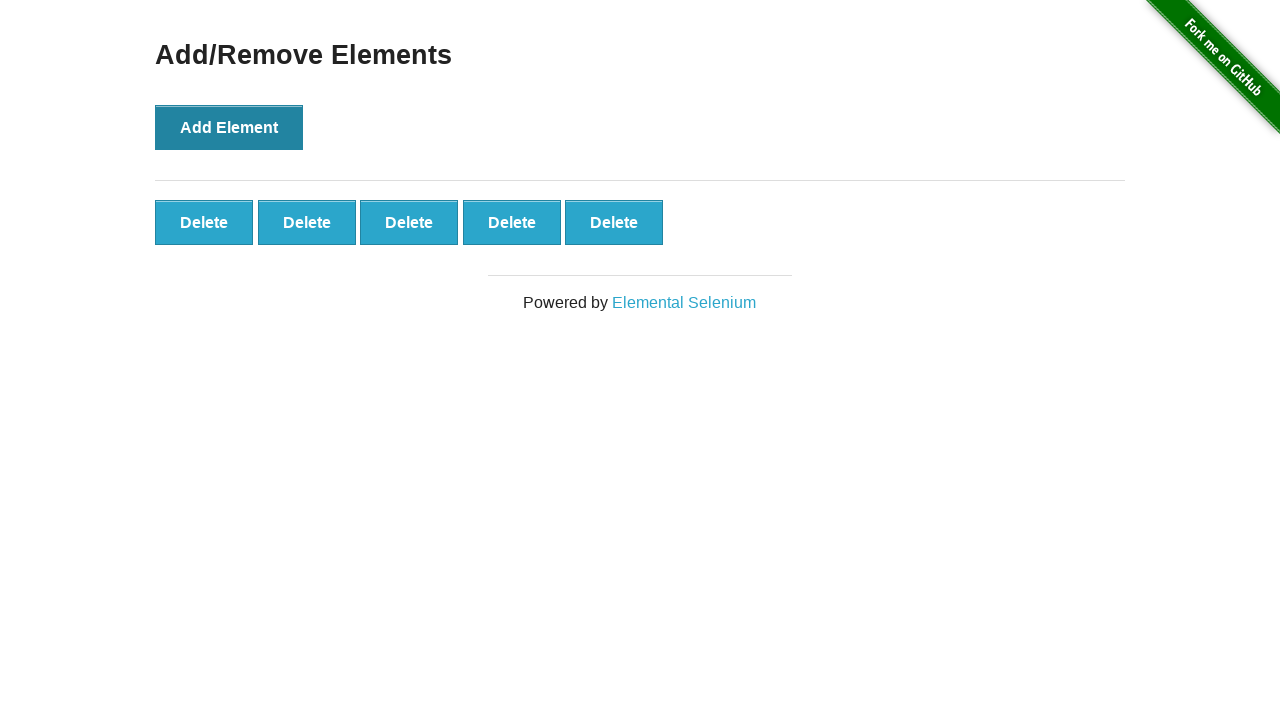